Tests a slow calculator by setting a delay value, performing a simple addition (7+8), and verifying the result displays correctly after the configured delay.

Starting URL: https://bonigarcia.dev/selenium-webdriver-java/slow-calculator.html

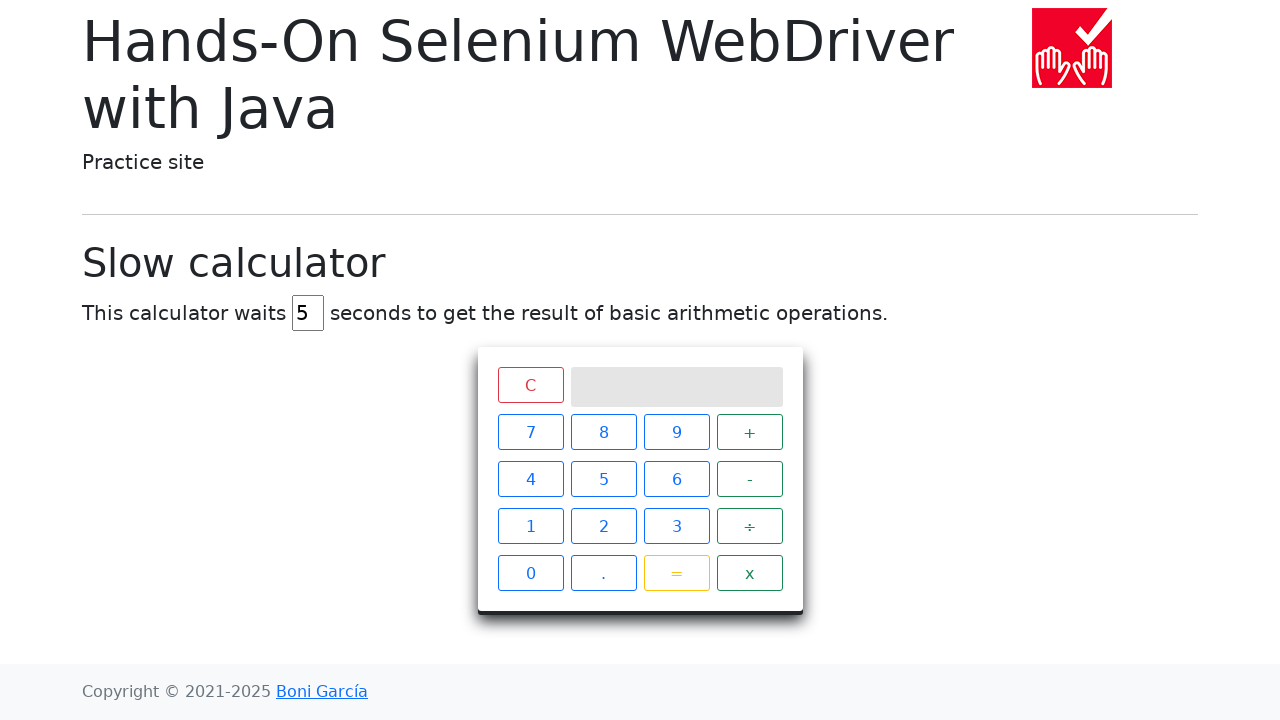

Located the delay input field
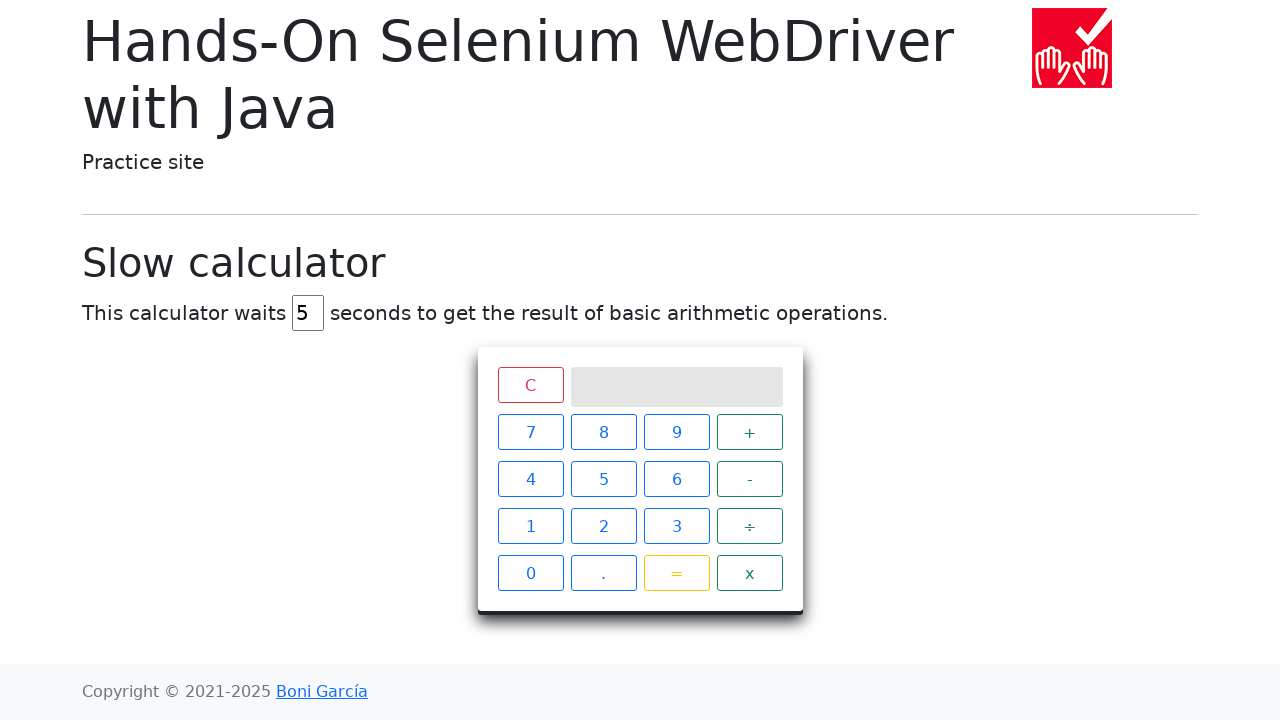

Cleared the delay input field on #delay
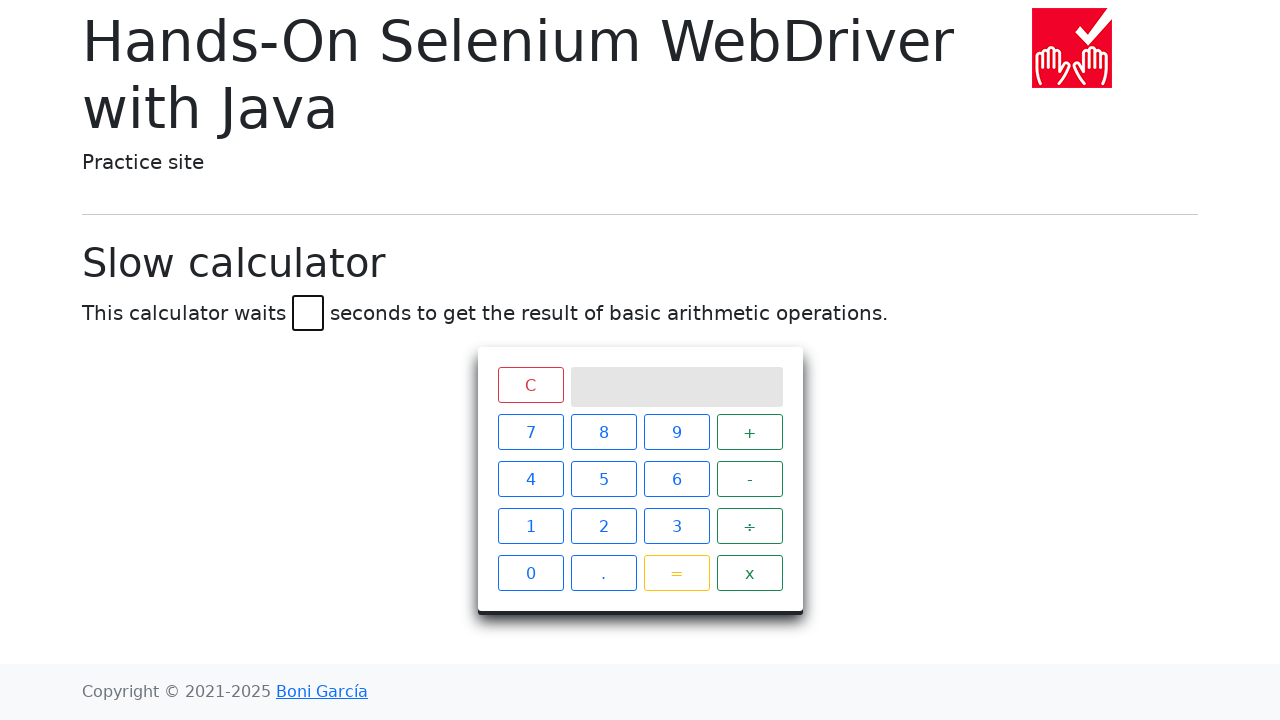

Set delay value to 45 seconds on #delay
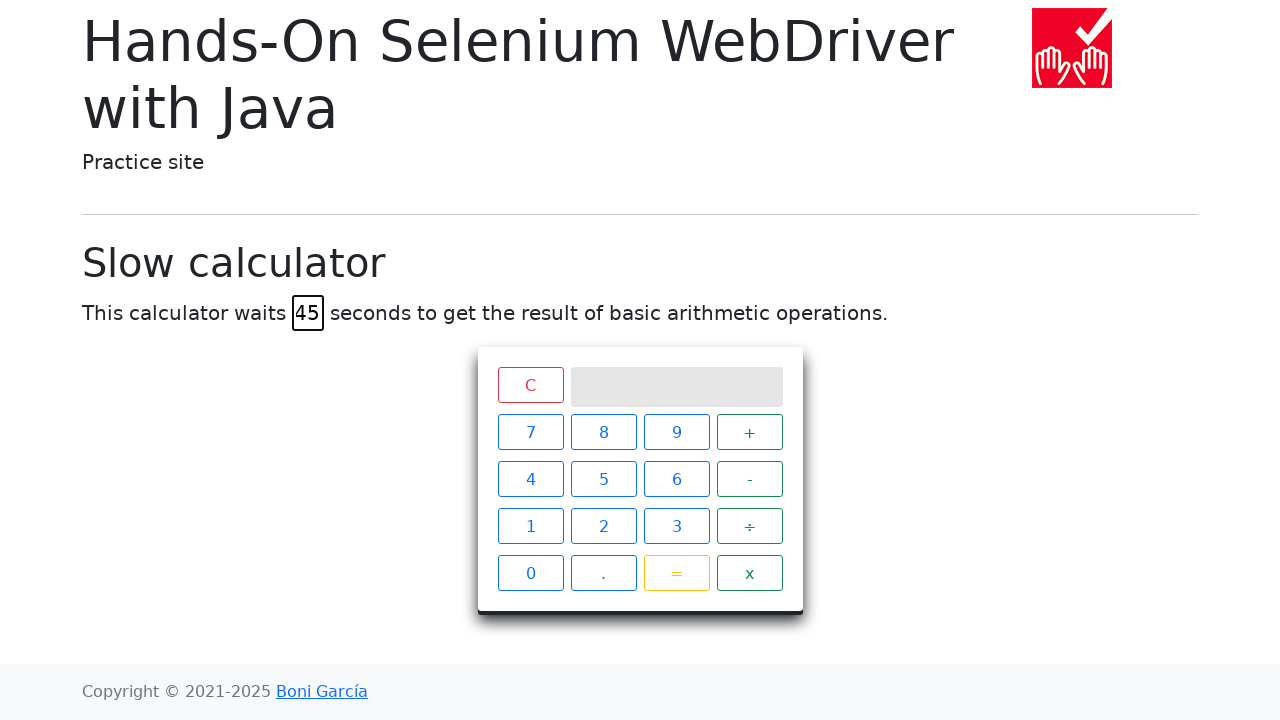

Clicked number 7 at (530, 432) on xpath=//span[text()='7']
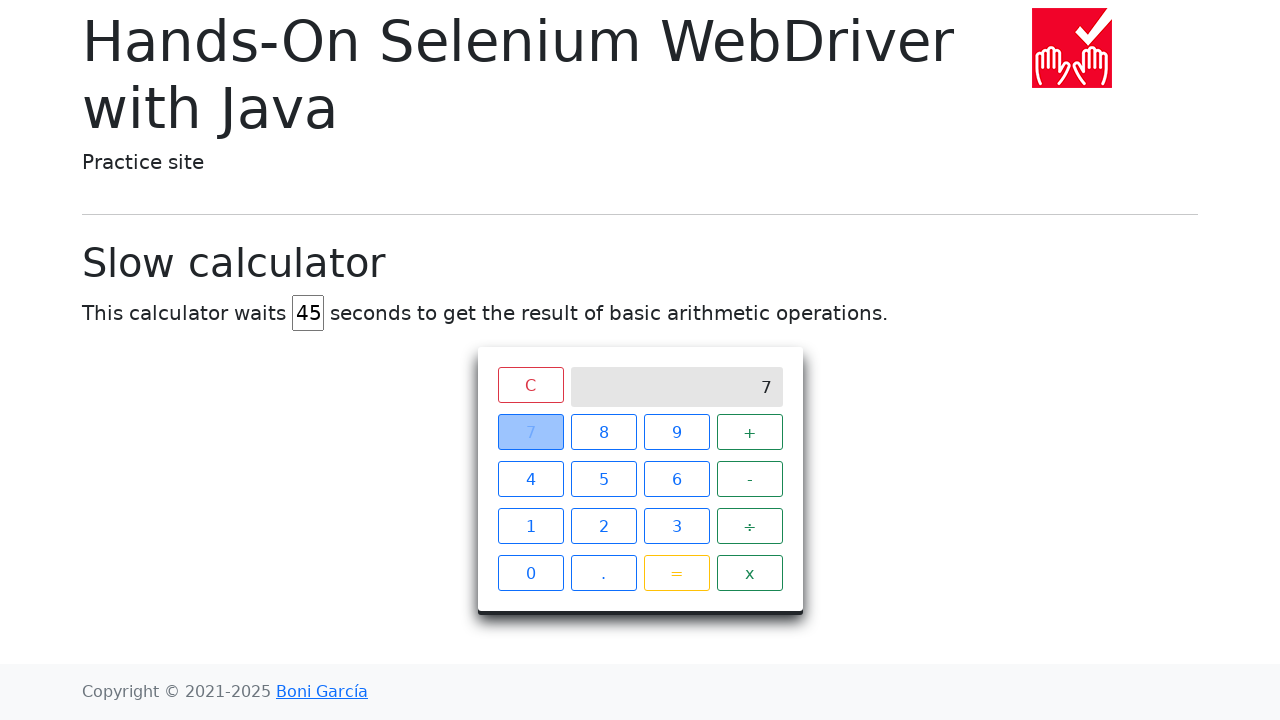

Clicked plus operator at (750, 432) on xpath=//span[text()='+']
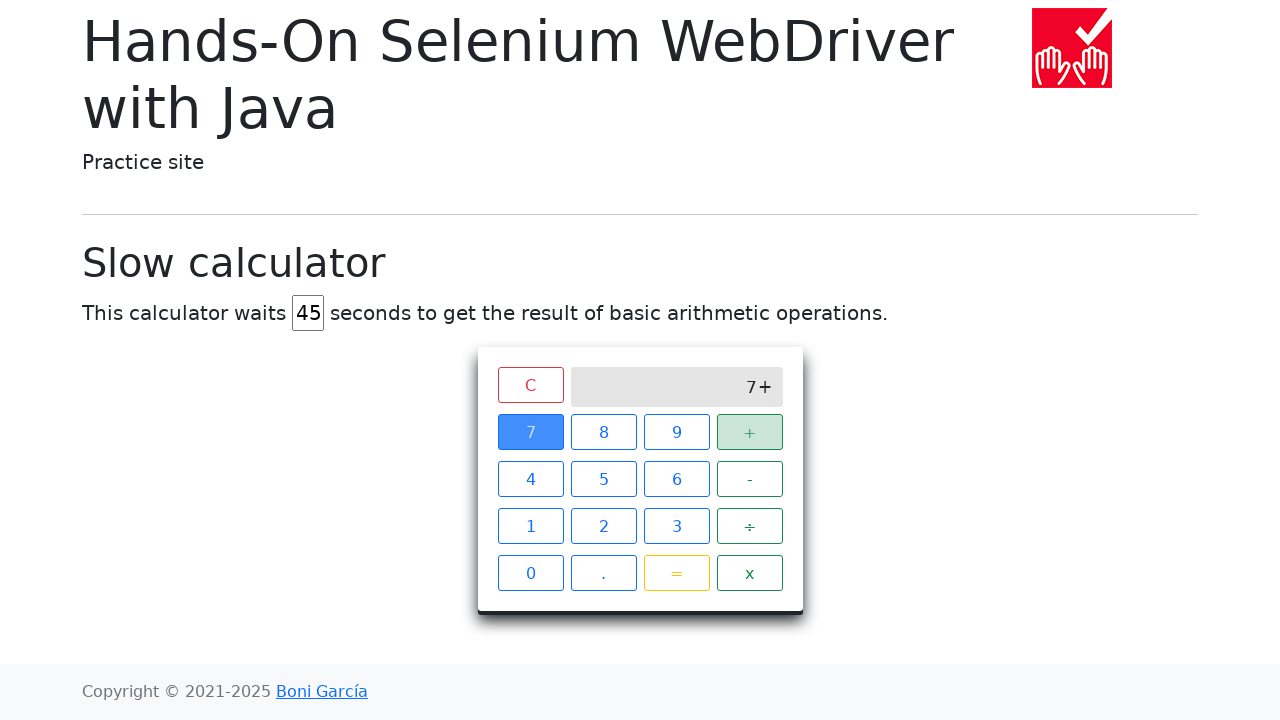

Clicked number 8 at (604, 432) on xpath=//span[text()='8']
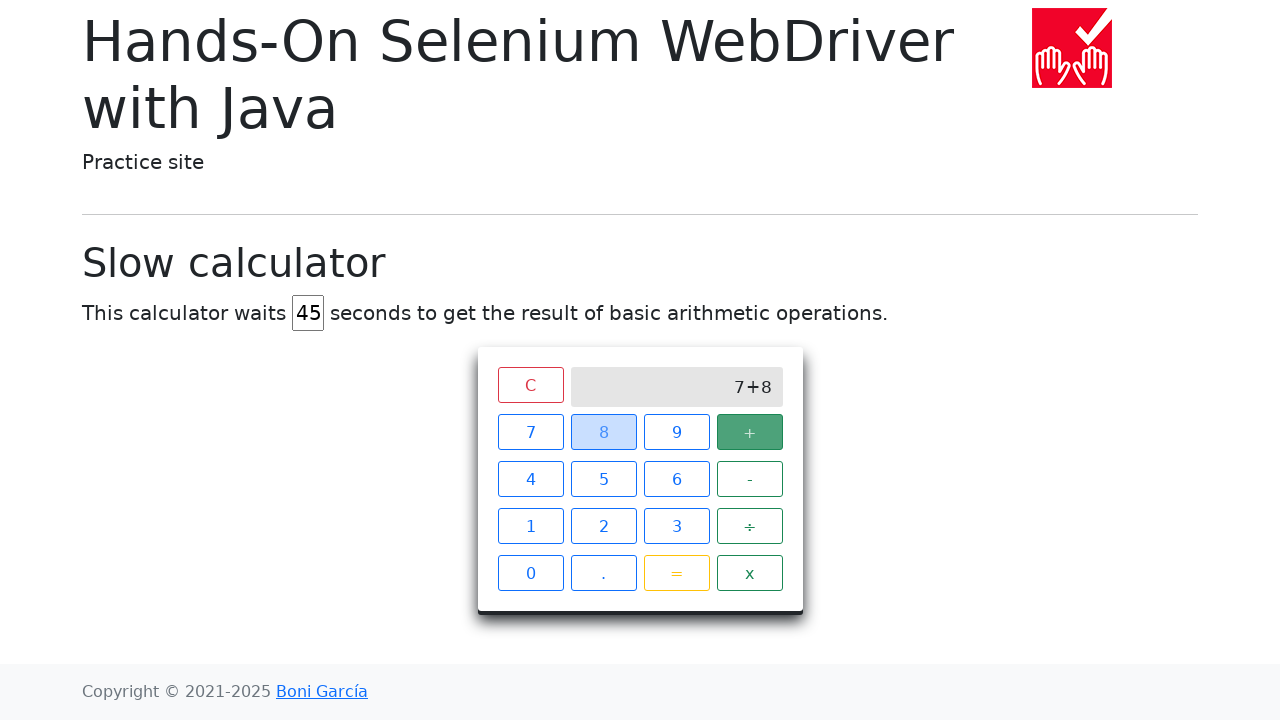

Clicked equals button at (676, 573) on xpath=//span[text()='=']
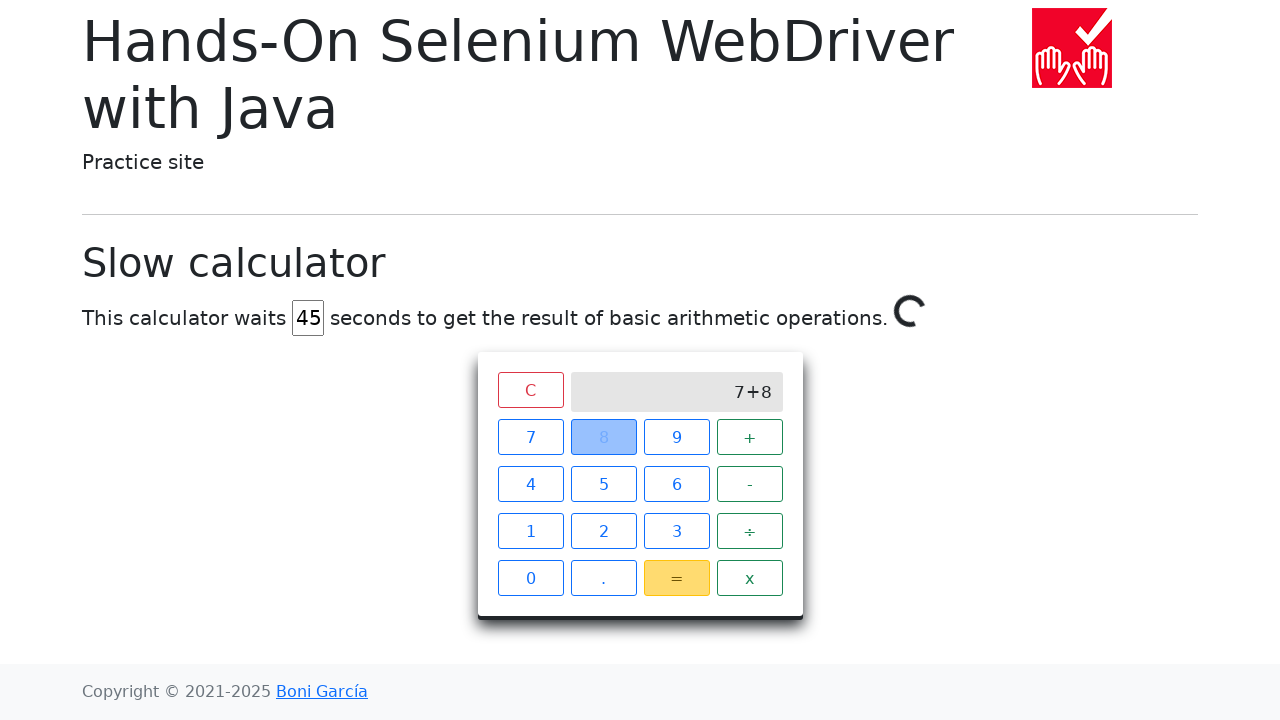

Calculator result '15' appeared on screen after 45-second delay
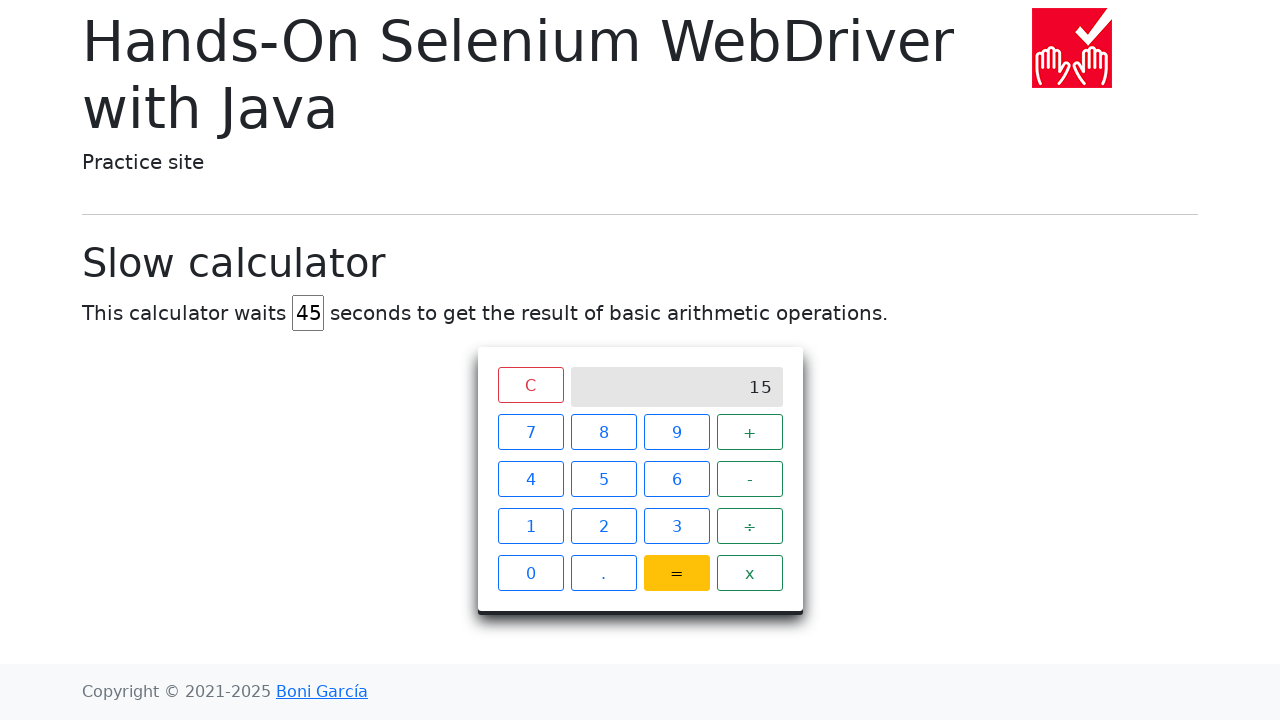

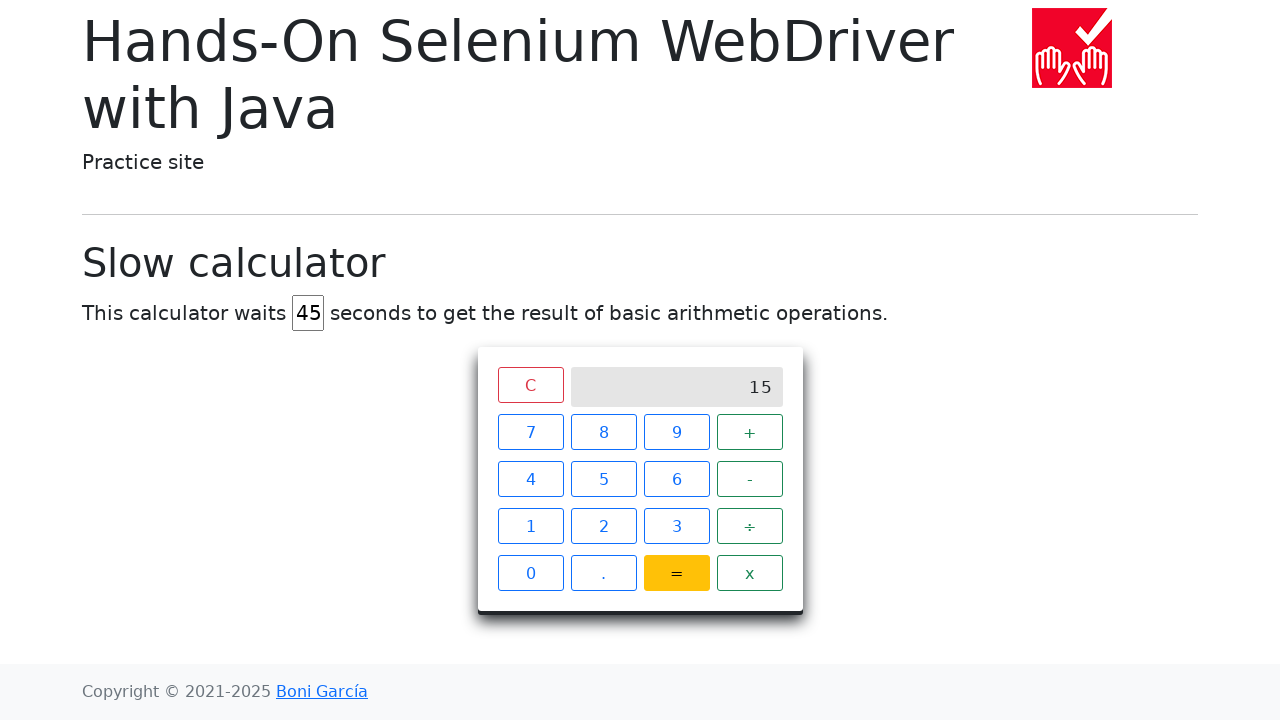